Tests a progress bar widget by clicking start, waiting for completion, resetting, and then starting/stopping the progress bar mid-progress.

Starting URL: https://demoqa.com/progress-bar

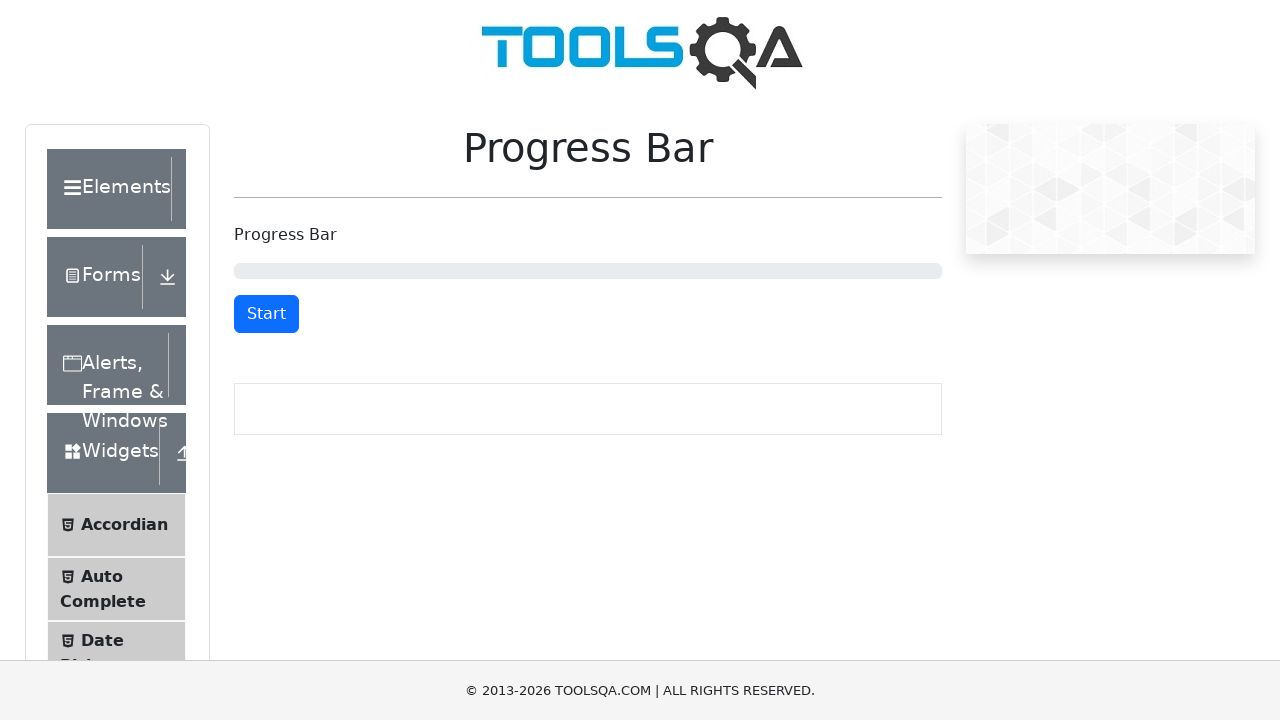

Waited for progress bar page to load
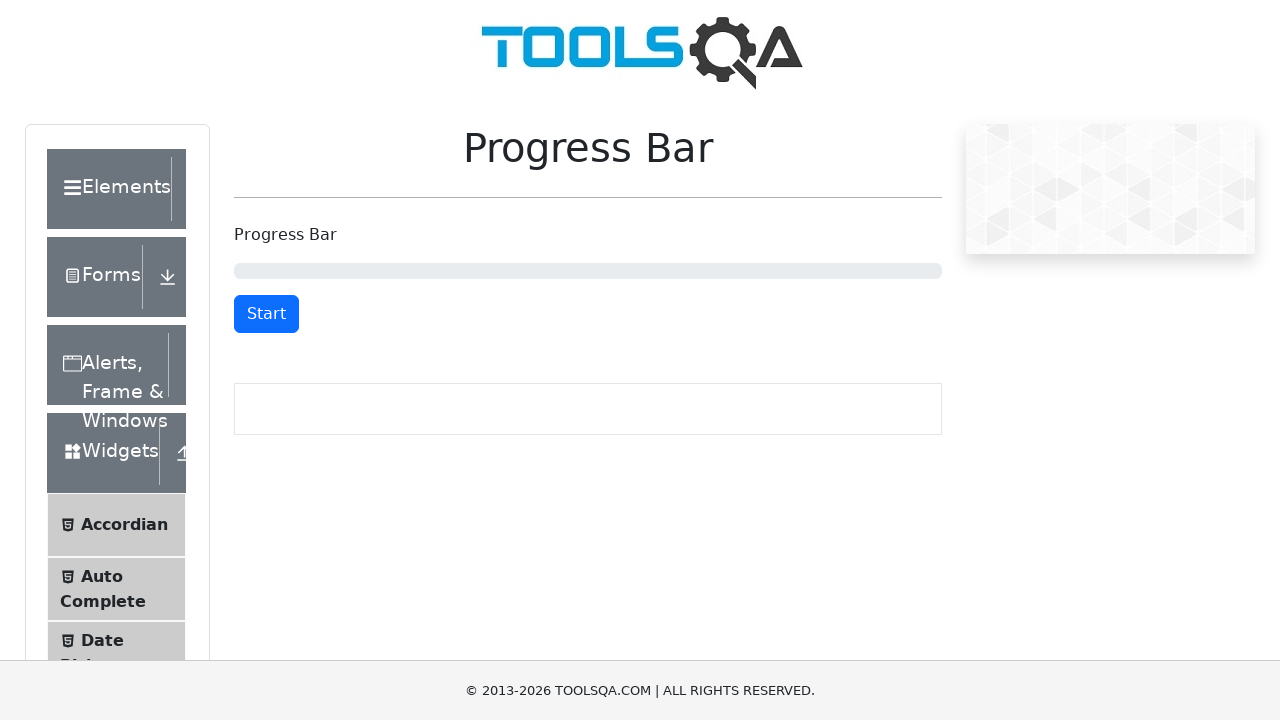

Clicked start button to begin progress bar at (266, 314) on xpath=//button[@id='startStopButton']
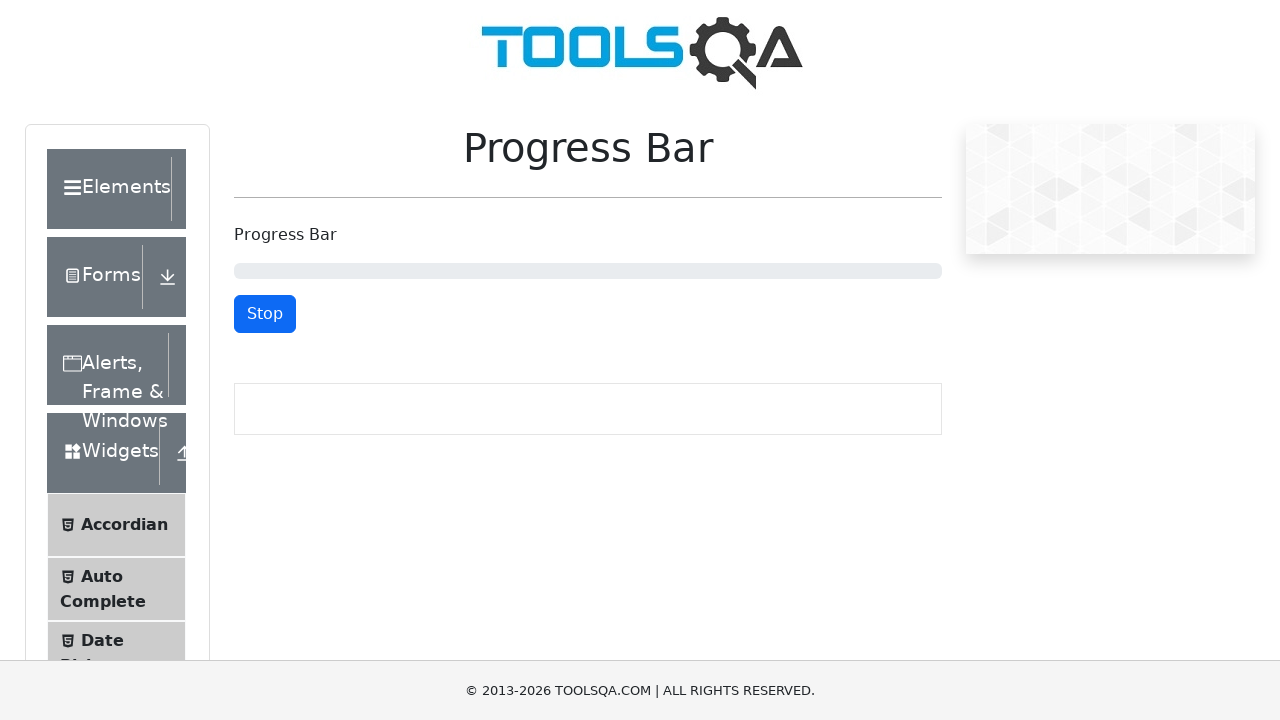

Waited for progress bar to complete at 100%
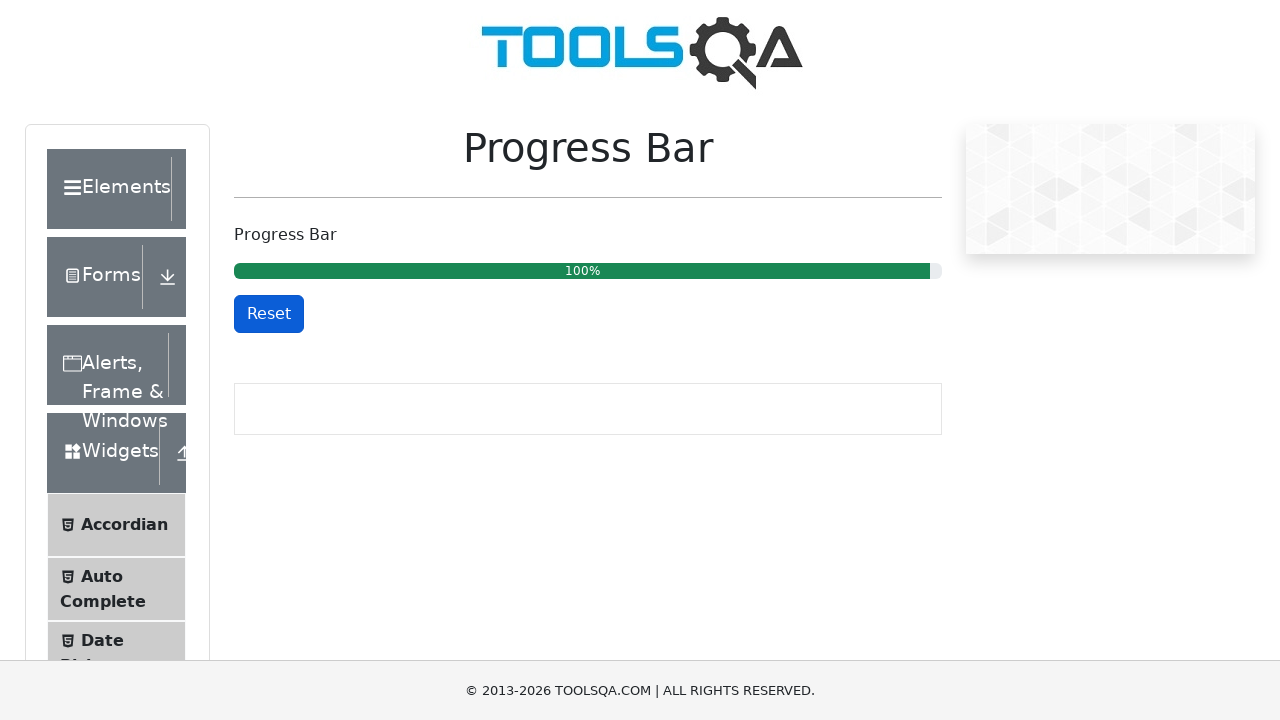

Clicked reset button to reset progress bar to 0% at (269, 314) on xpath=//button[@id='resetButton']
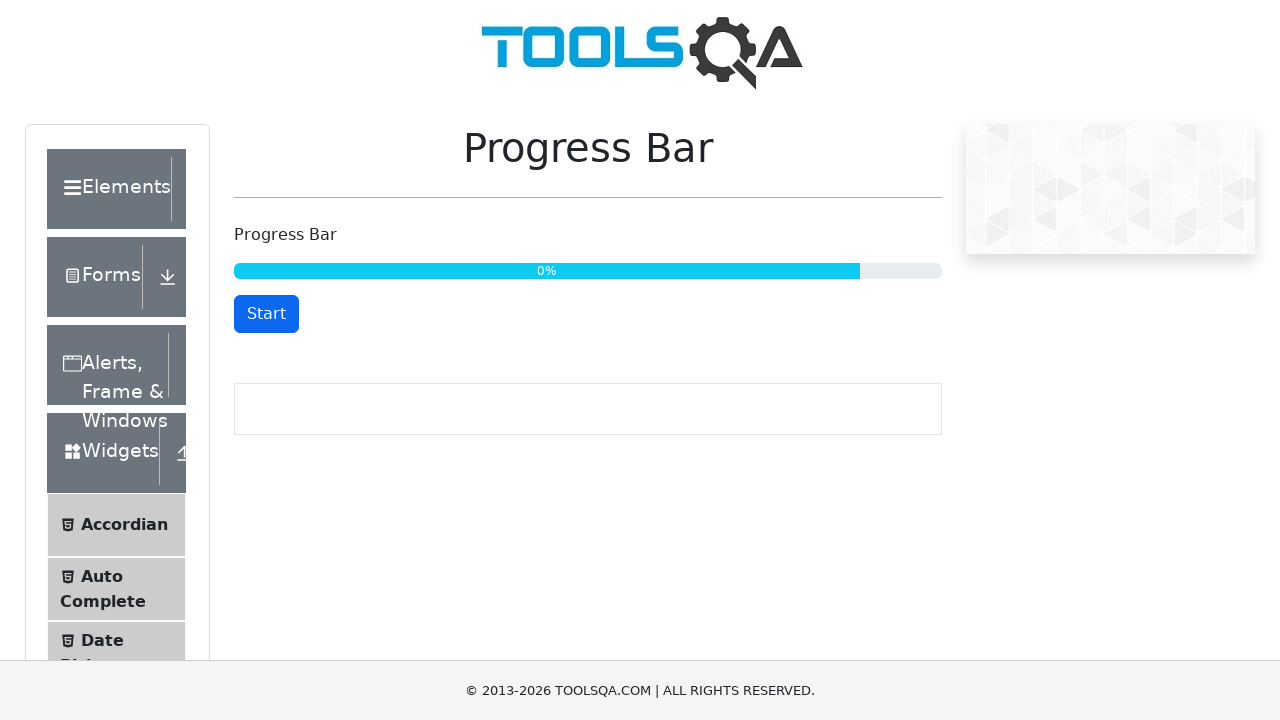

Waited after resetting progress bar
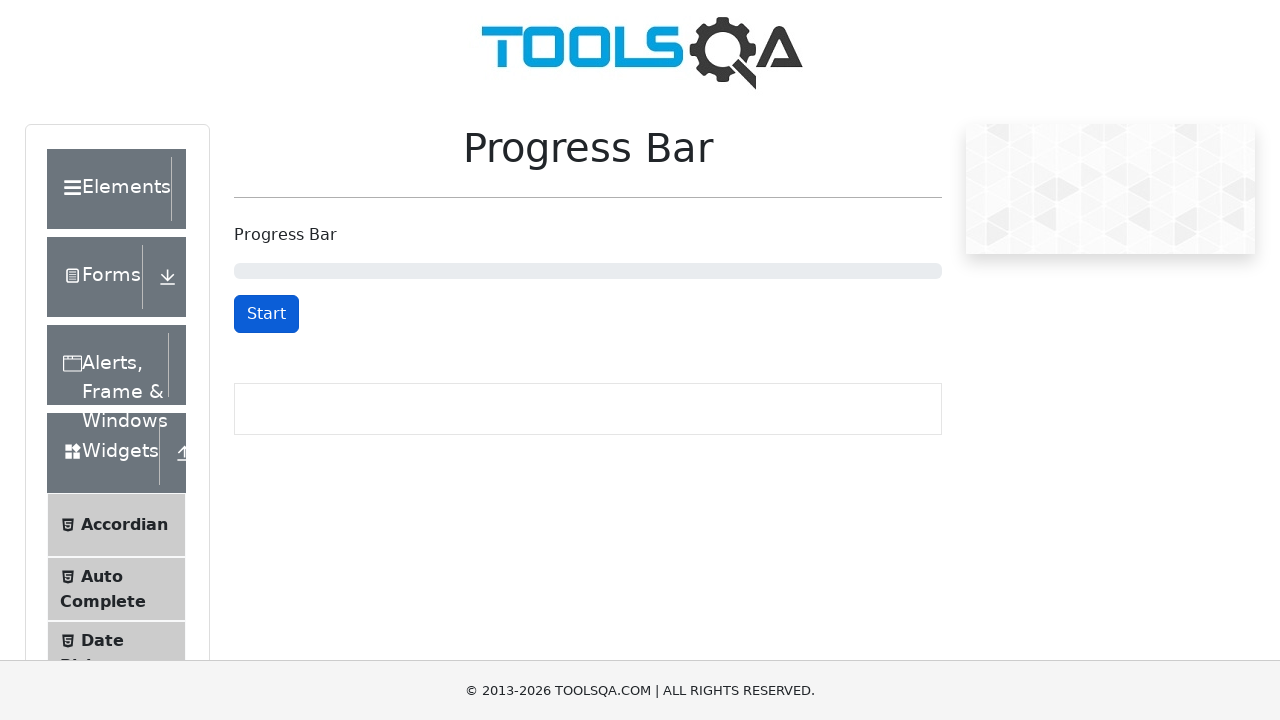

Clicked start button again to resume progress bar at (266, 314) on xpath=//button[@id='startStopButton']
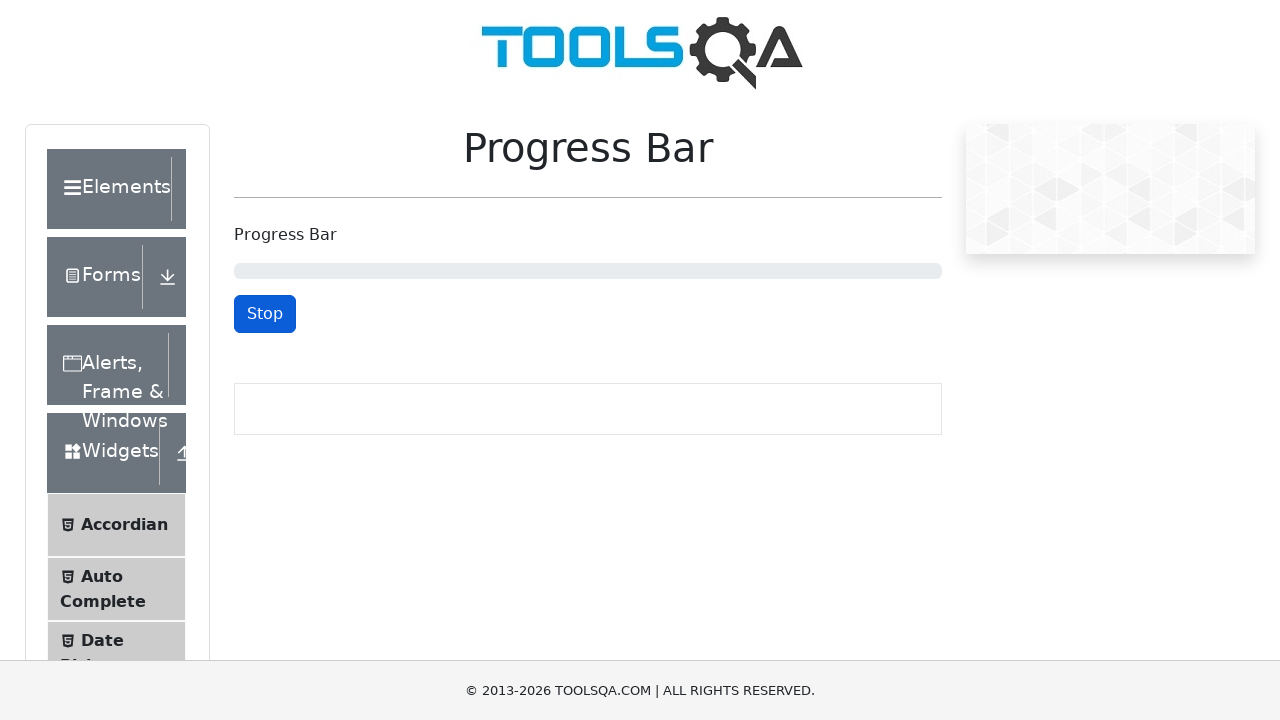

Waited for progress bar to reach partial progress
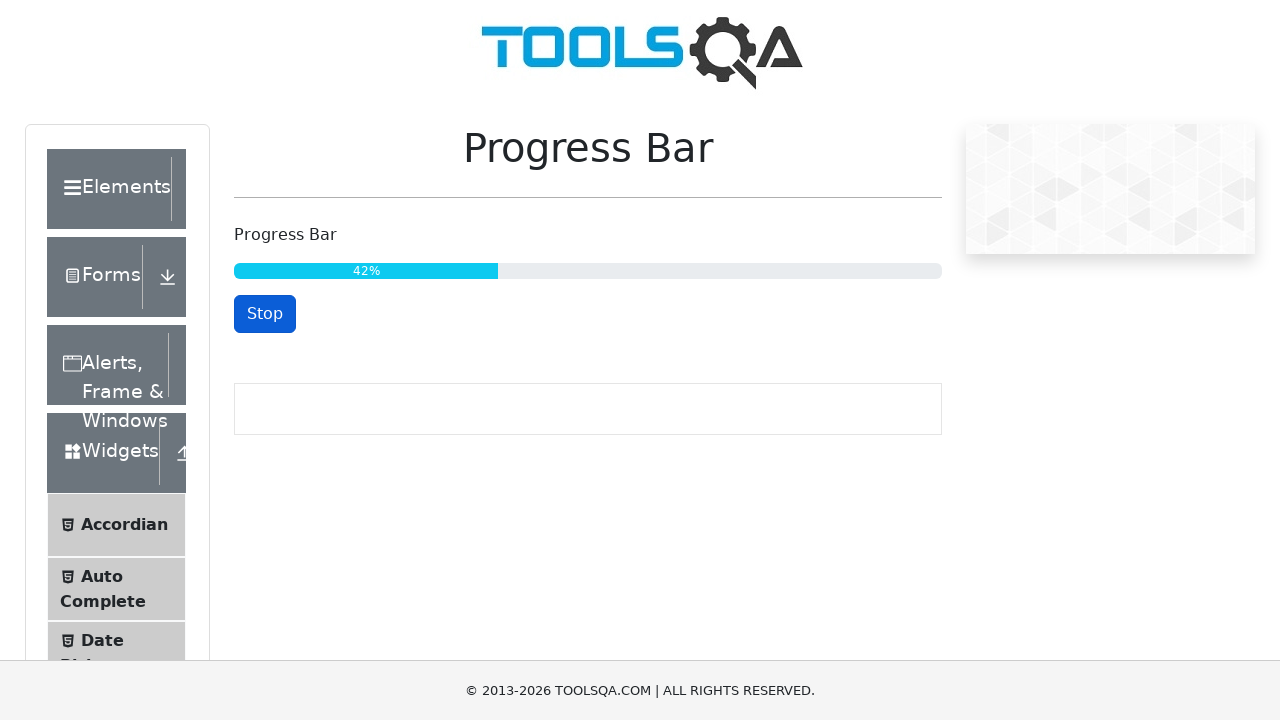

Clicked start/stop button to pause progress bar mid-progress at (265, 314) on xpath=//button[@id='startStopButton']
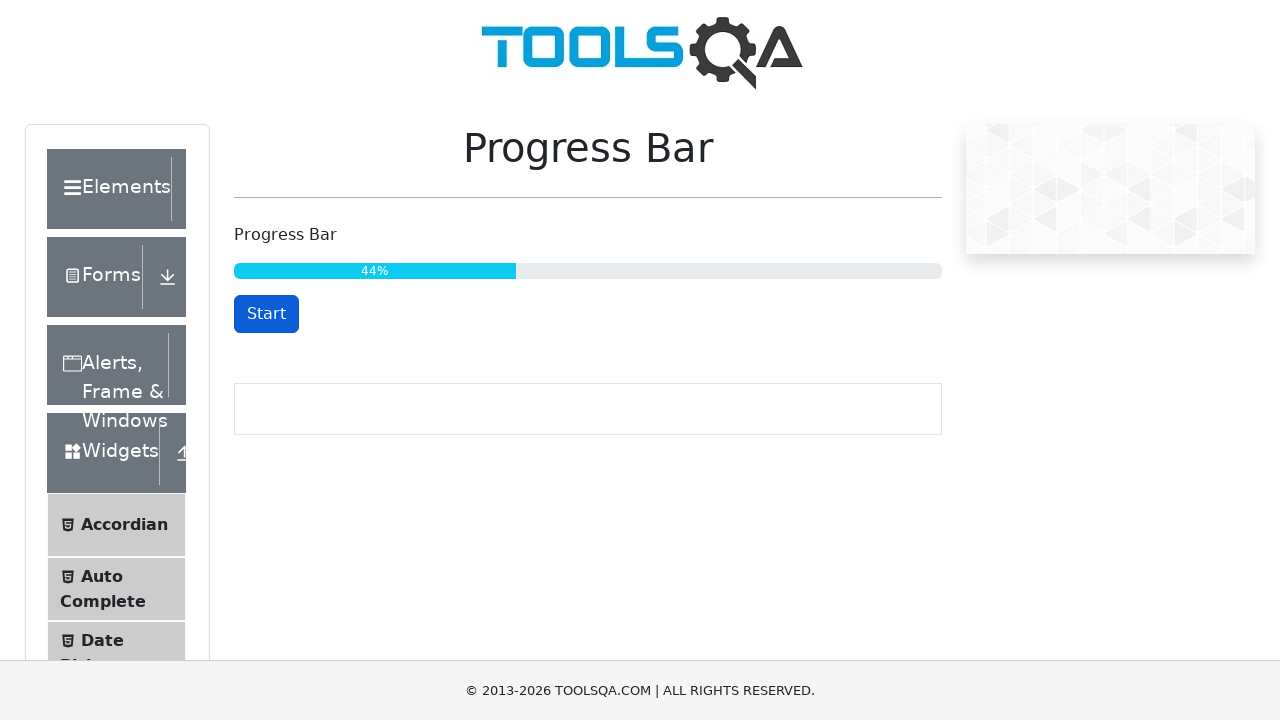

Waited to observe the paused progress bar state
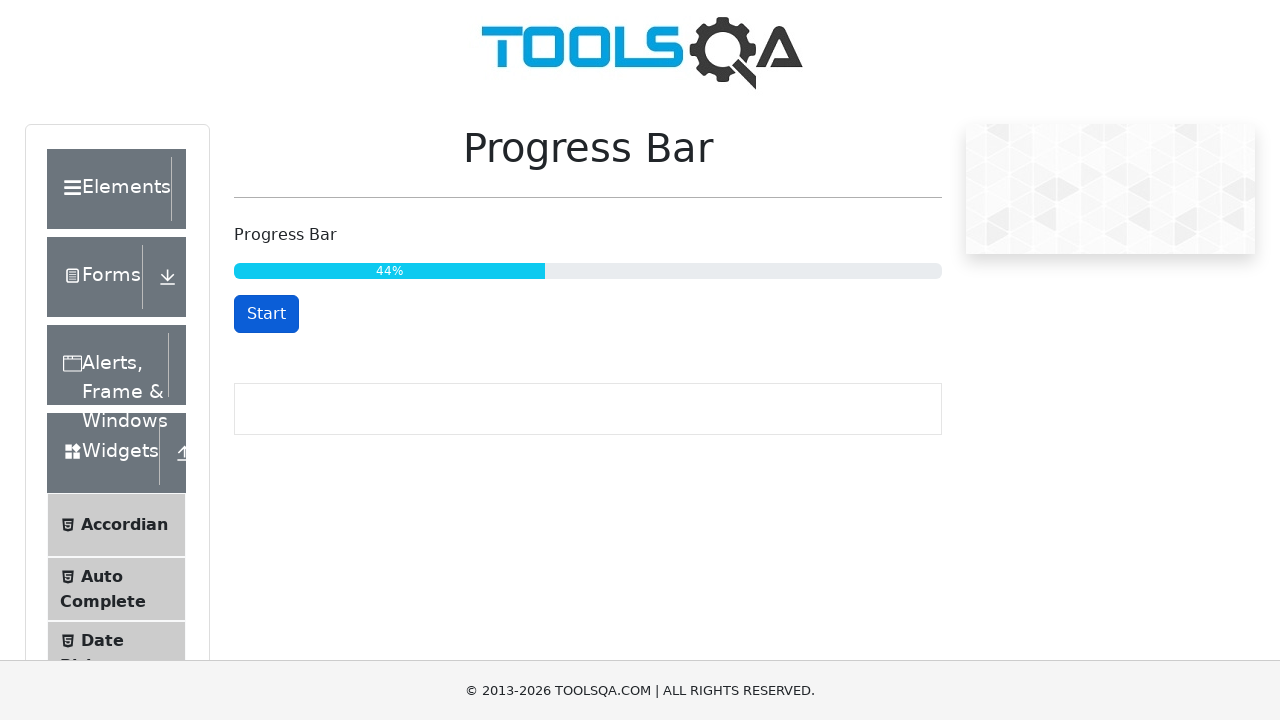

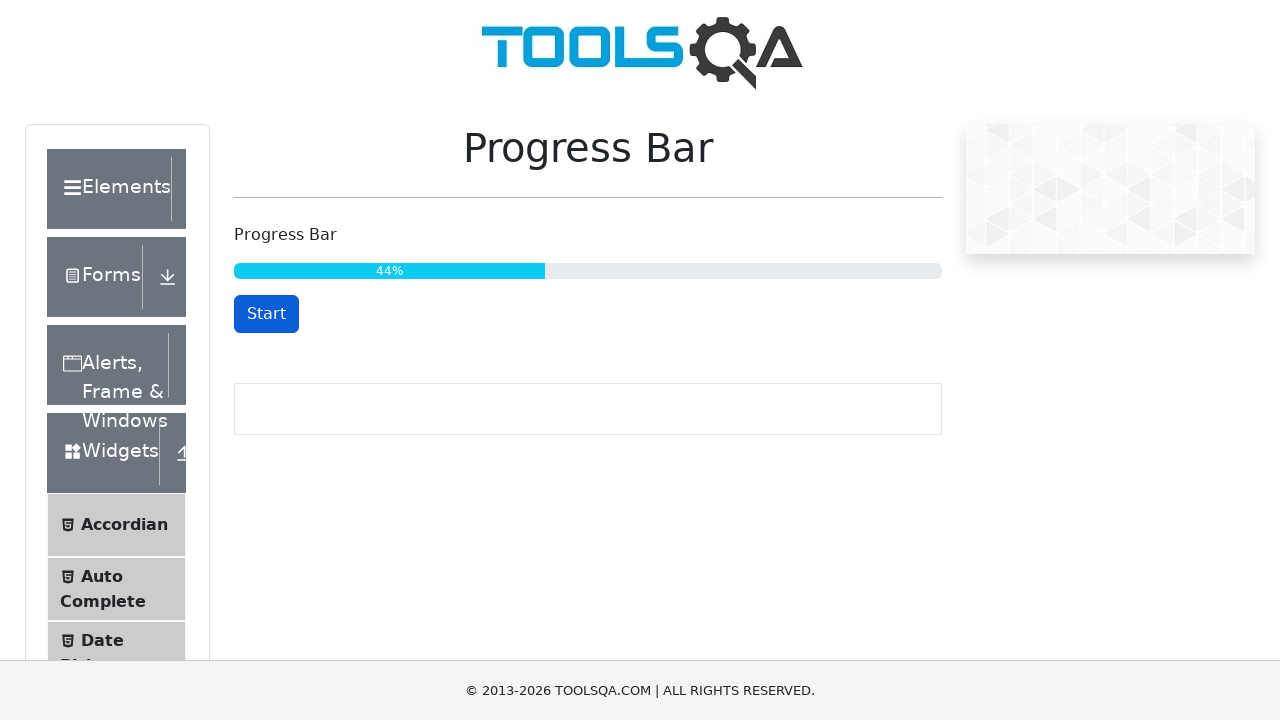